Navigates to testingmasters.com website and maximizes the browser window to verify the page loads successfully

Starting URL: http://testingmasters.com/

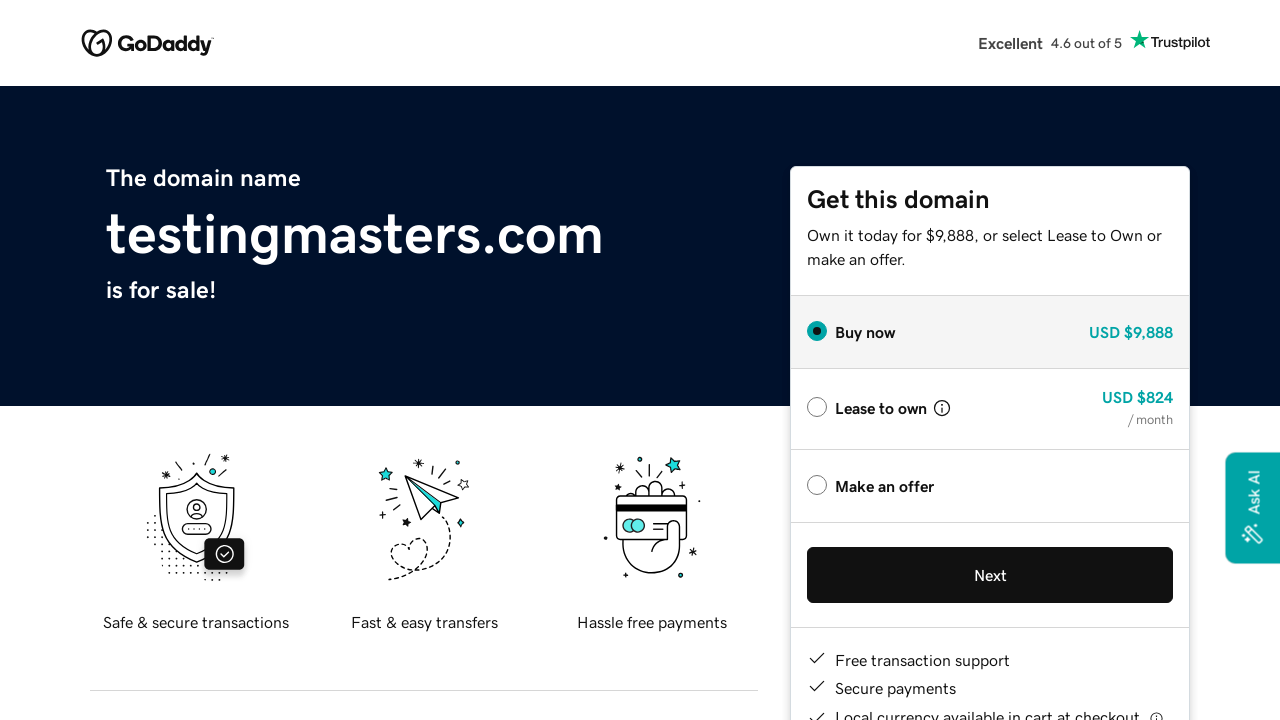

Navigated to testingmasters.com
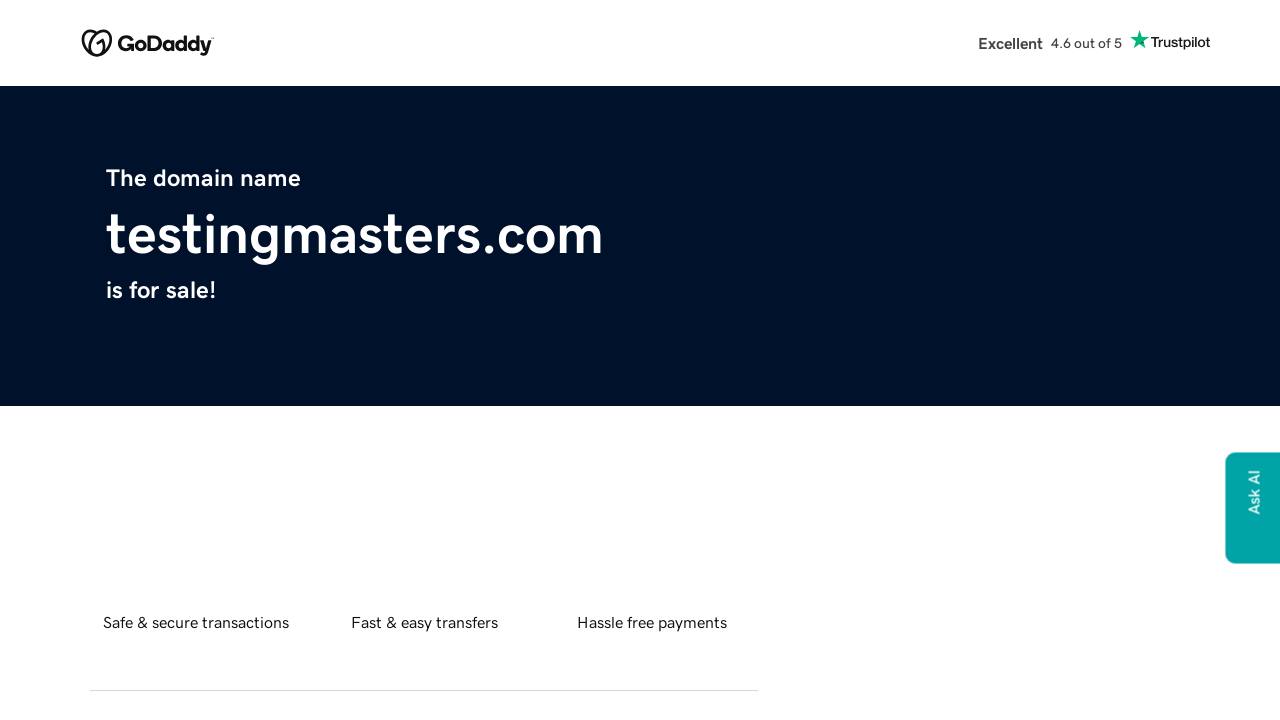

Maximized browser window to 1920x1080
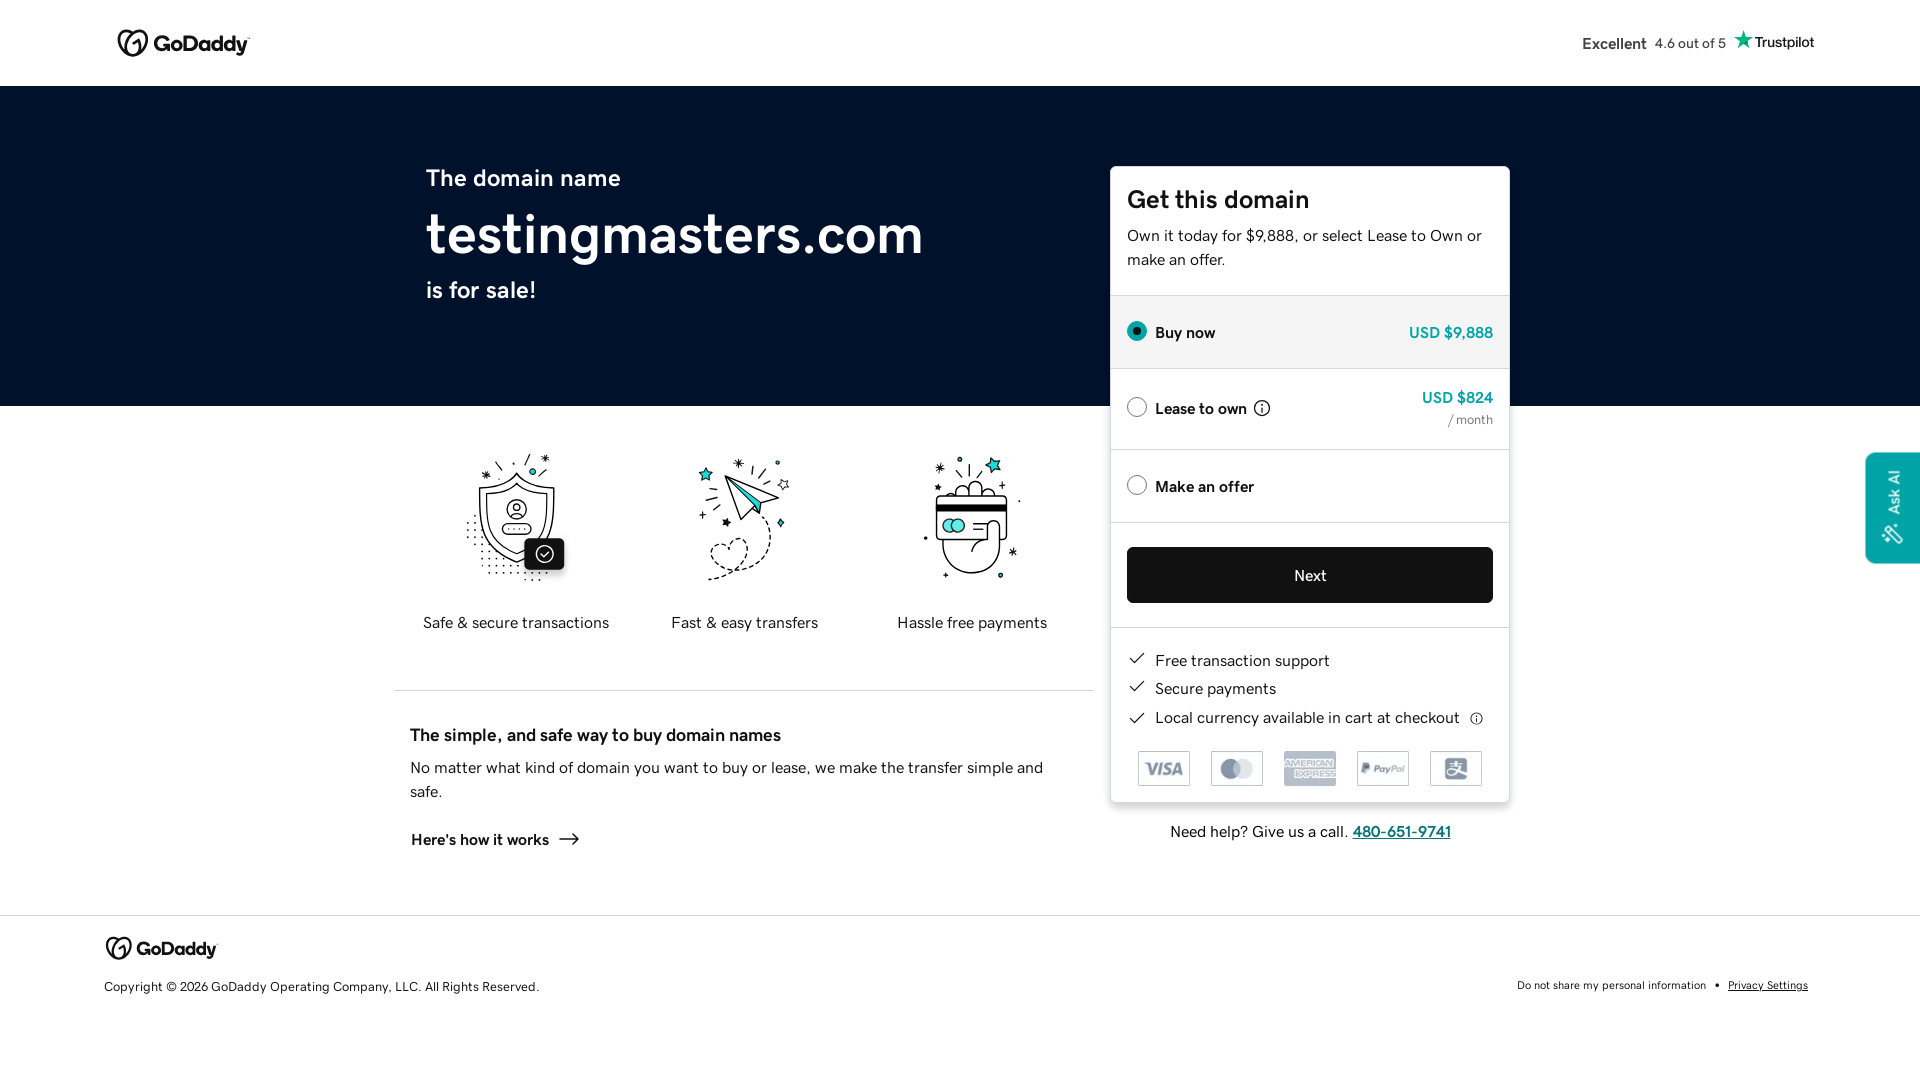

Page fully loaded and DOM content rendered
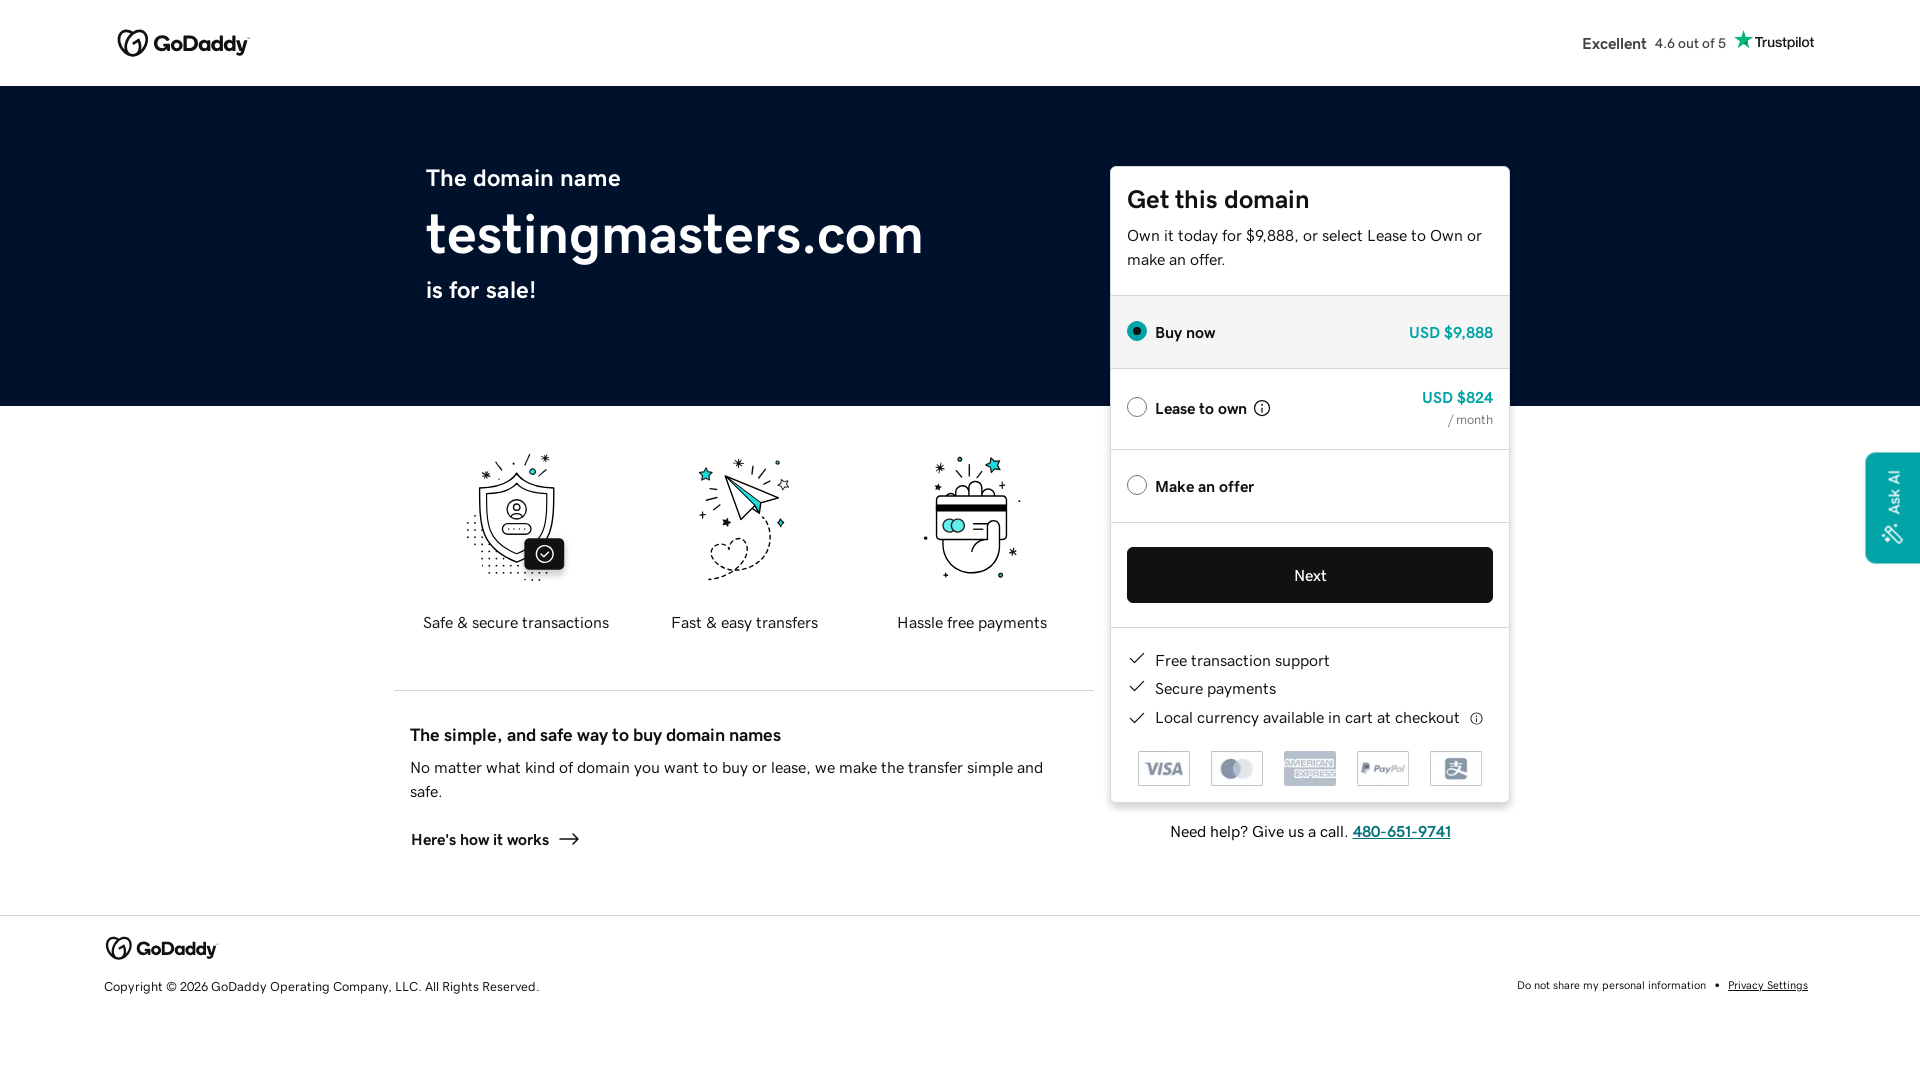

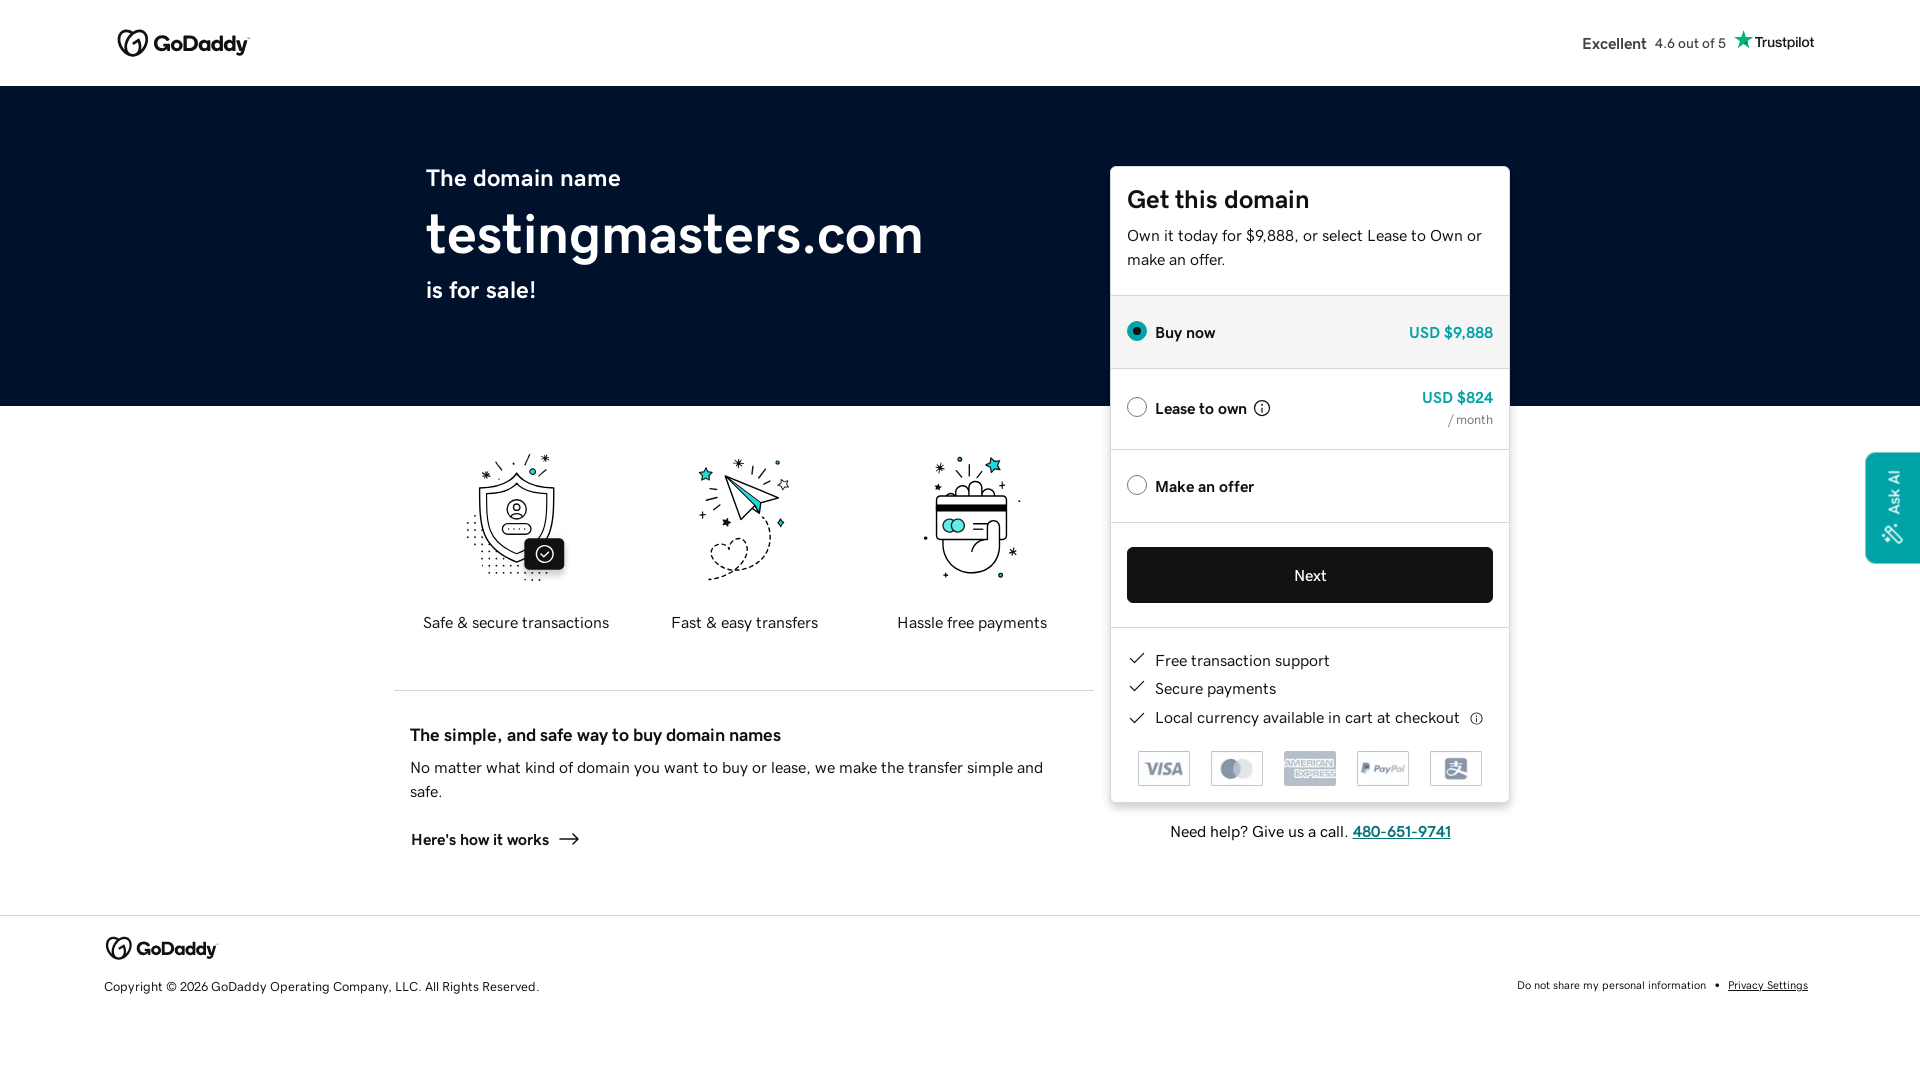